Tests wait functionality by clicking a button, waiting for a paragraph element to appear, then clicking on the paragraph and reading its text content.

Starting URL: https://testeroprogramowania.github.io/selenium/wait.html

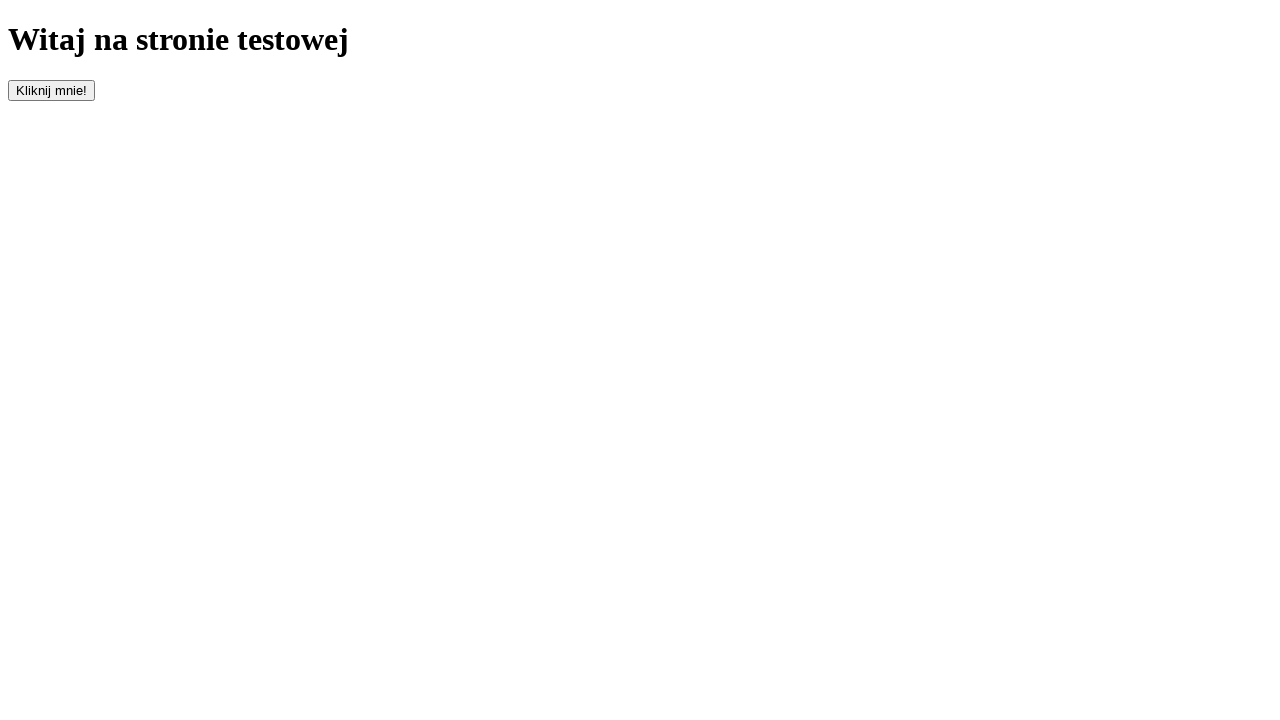

Clicked the button with id 'clickOnMe' to trigger delayed content at (52, 90) on #clickOnMe
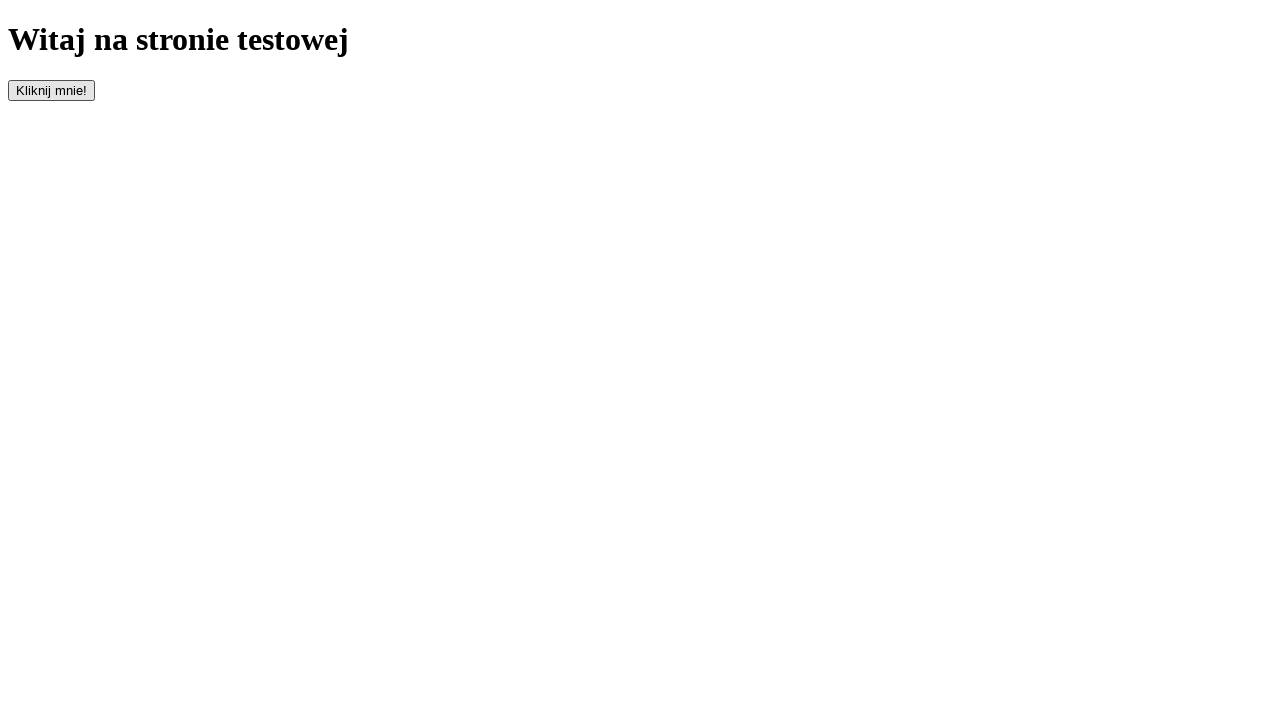

Waited for paragraph element to become visible
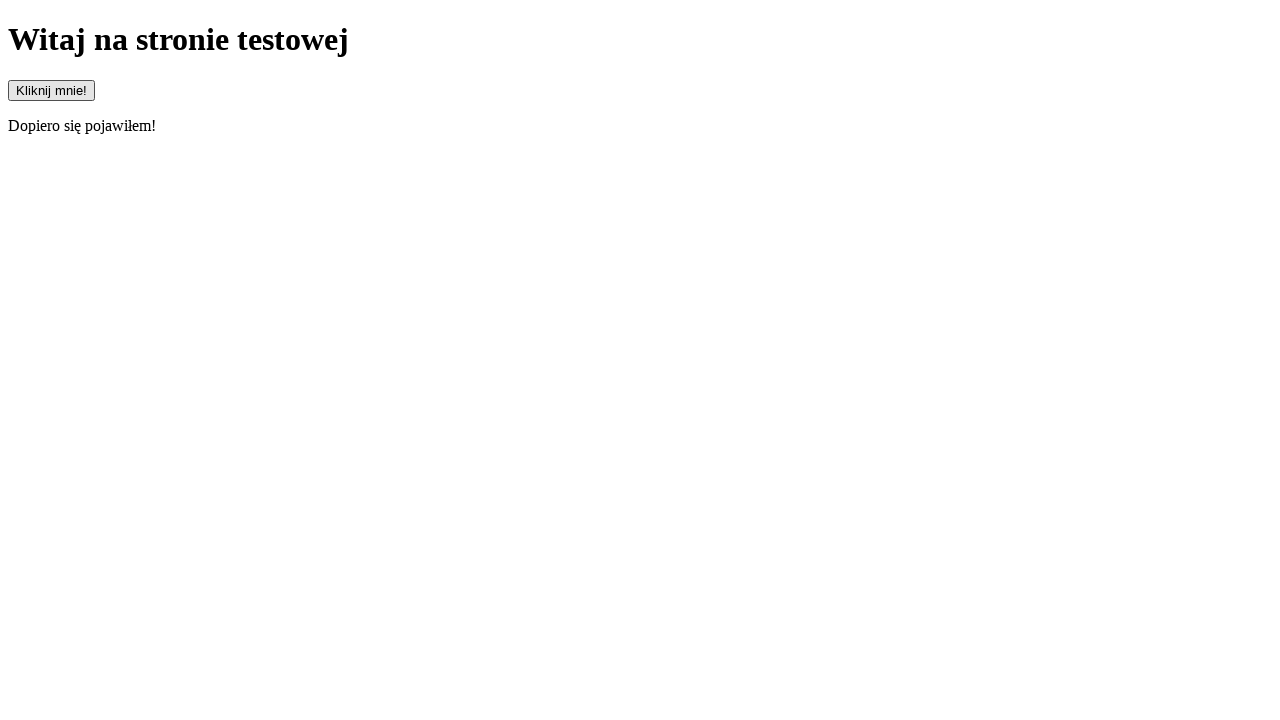

Clicked on the paragraph element at (640, 126) on p
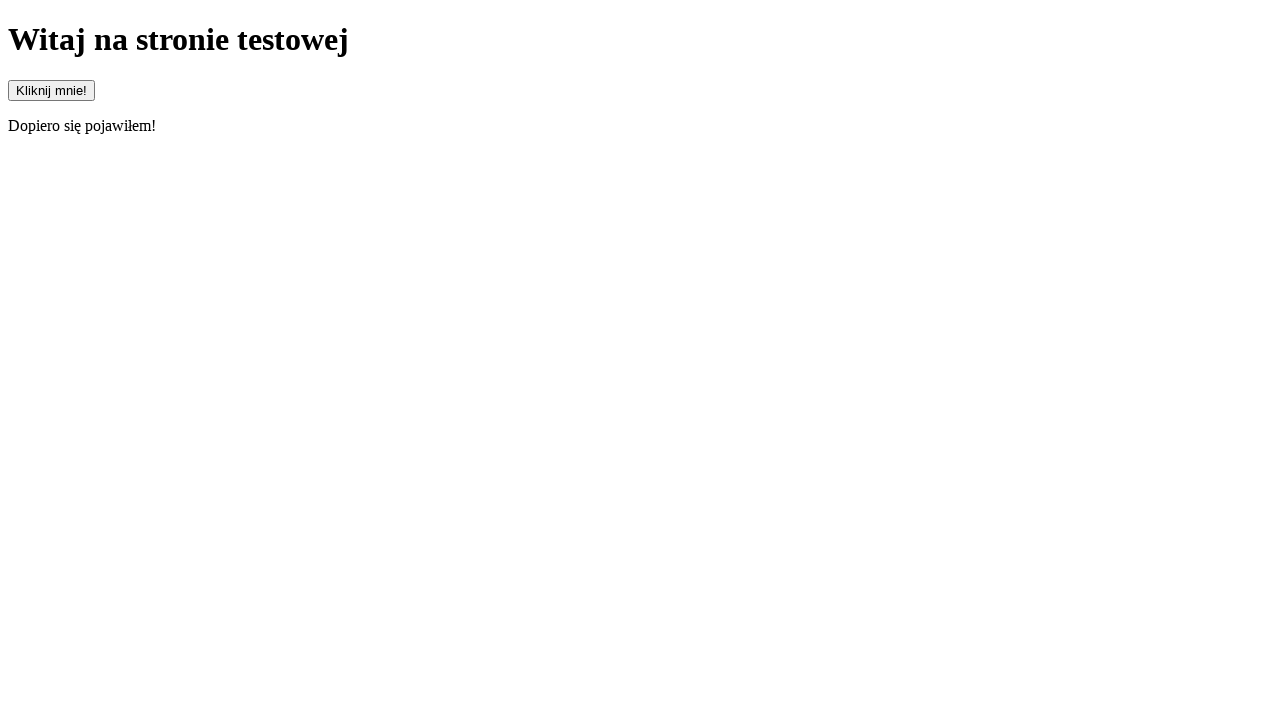

Read paragraph text content: 'Dopiero się pojawiłem!'
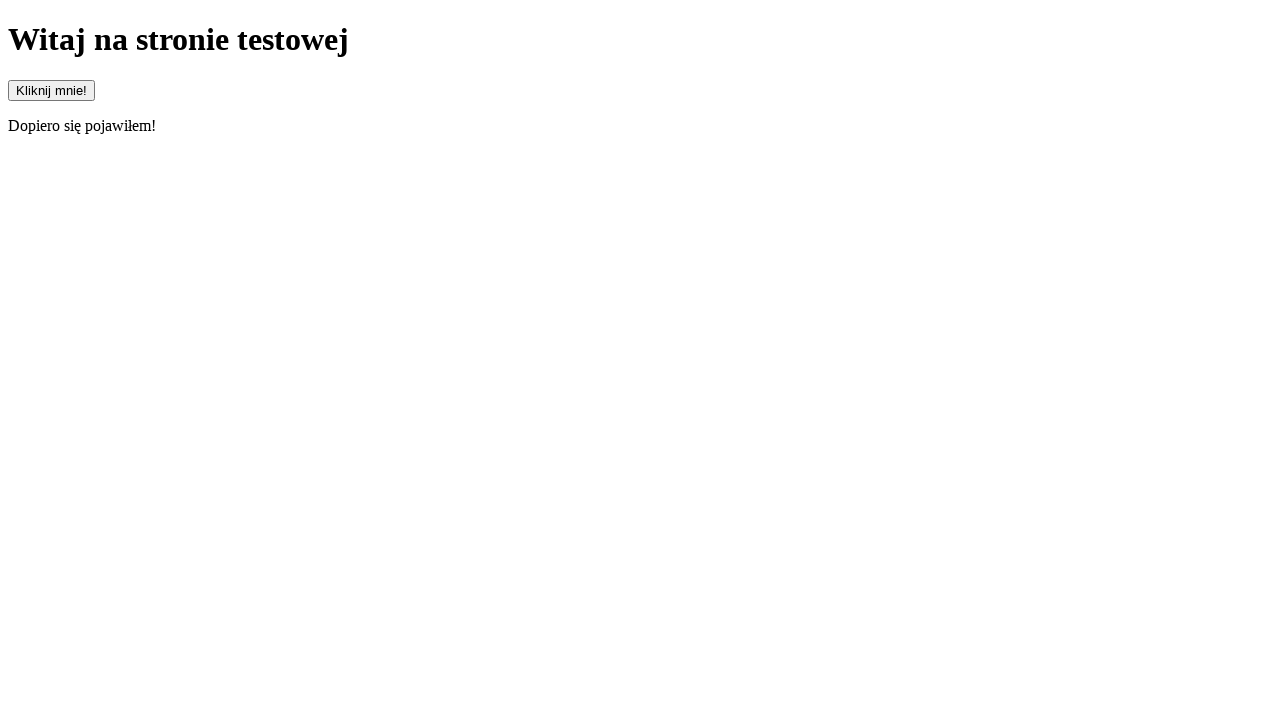

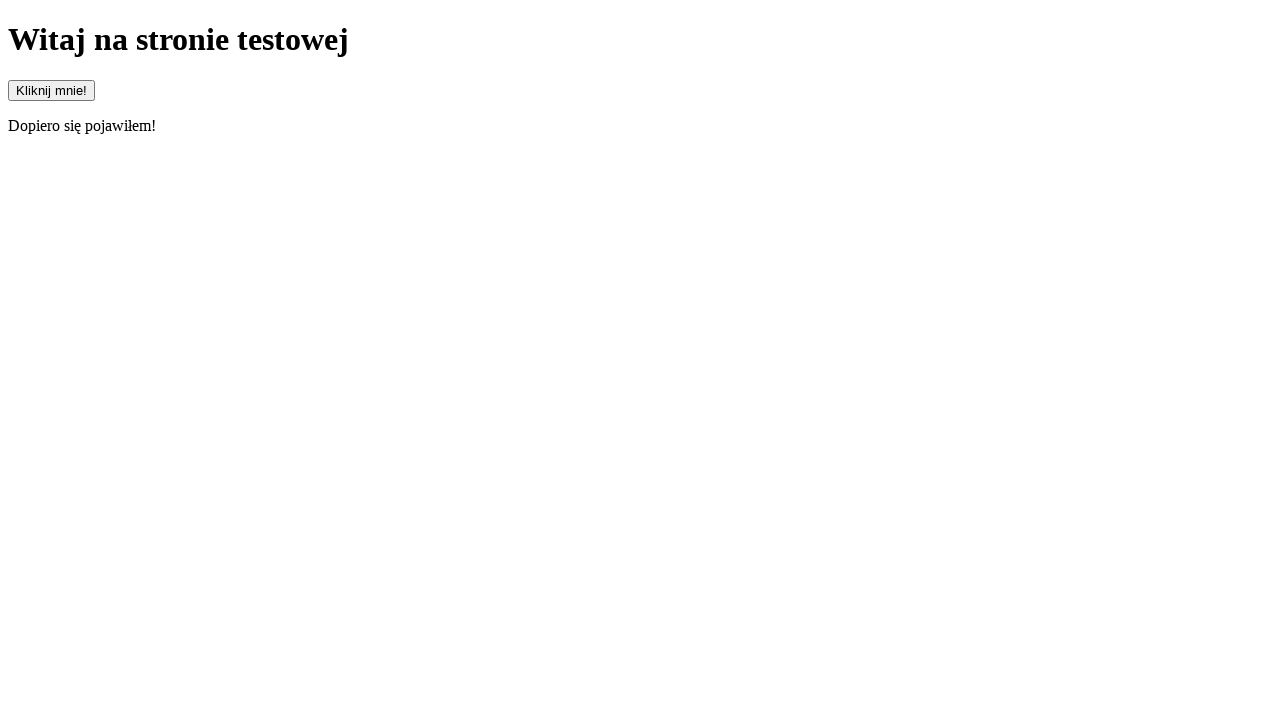